Tests dynamic element visibility by waiting for an element that appears after a delay on the page.

Starting URL: https://demoqa.com/dynamic-properties

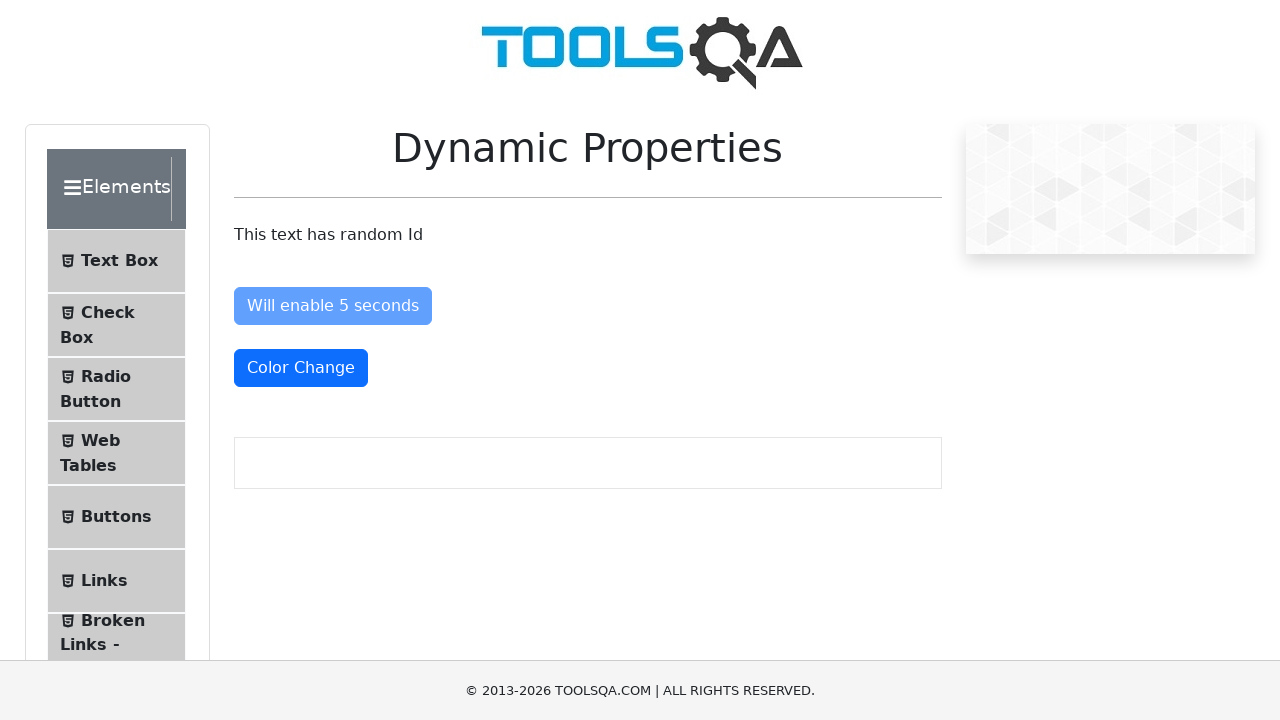

Waited for dynamically appearing element with ID 'visibleAfter' to become visible
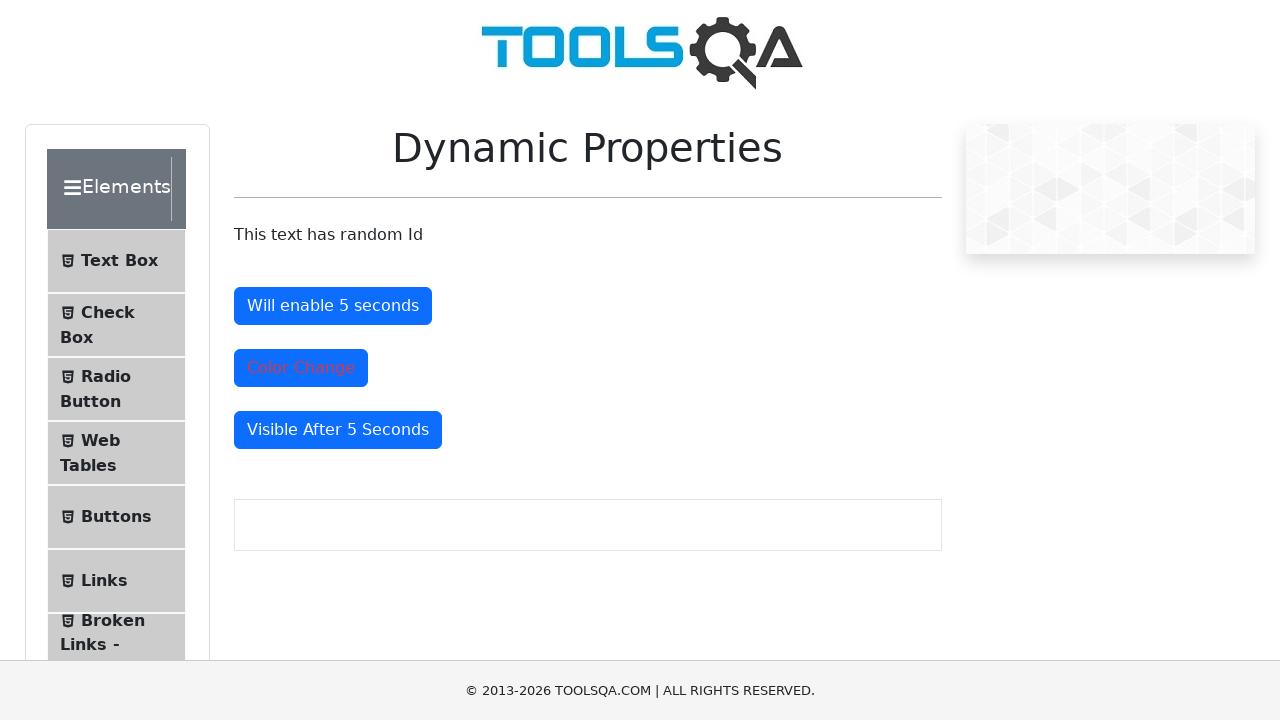

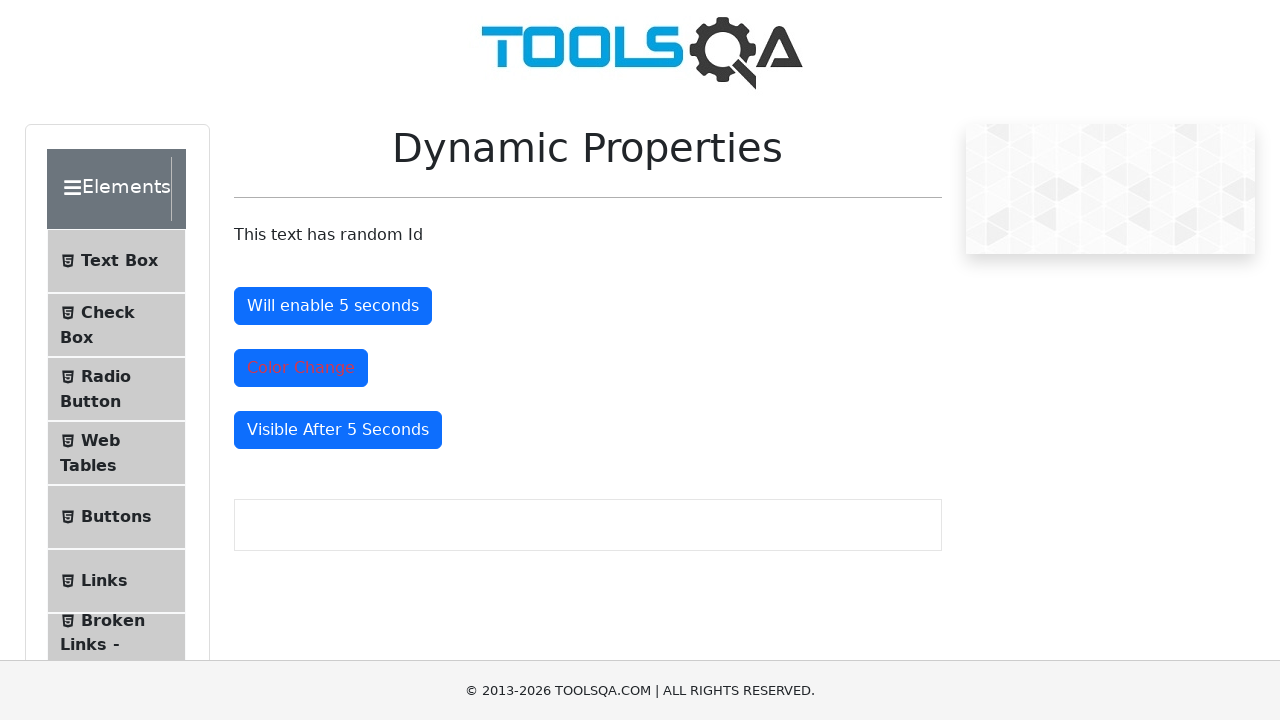